Tests dropdown handling by navigating to a dropdown page and selecting an option from the dropdown menu. The original test was incomplete, so the selection action has been added to make it functional.

Starting URL: http://the-internet.herokuapp.com/dropdown

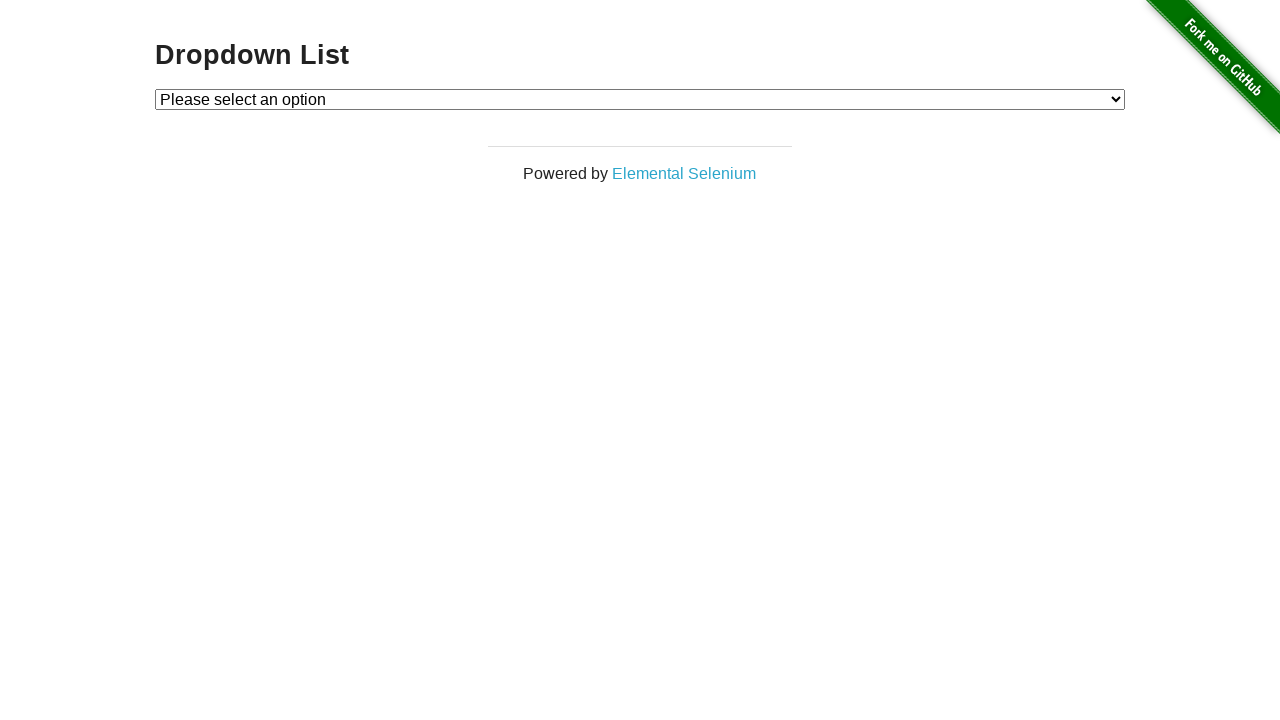

Navigated to dropdown page
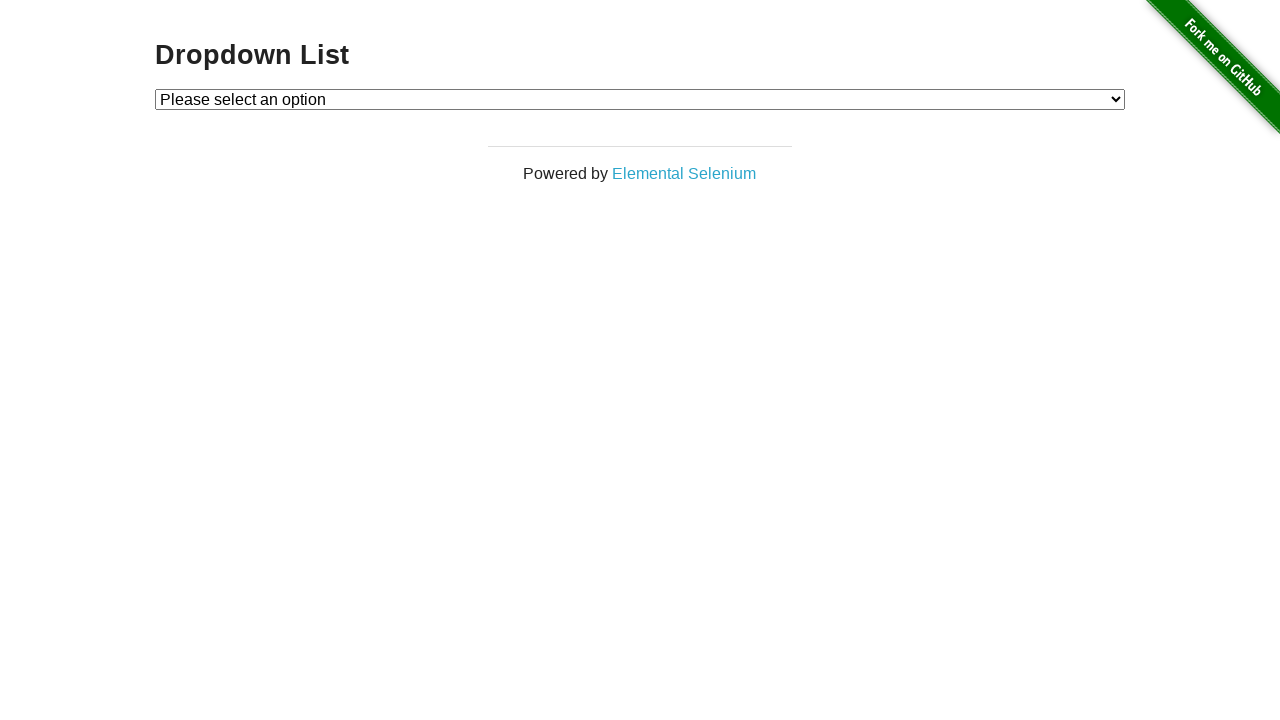

Dropdown element is visible
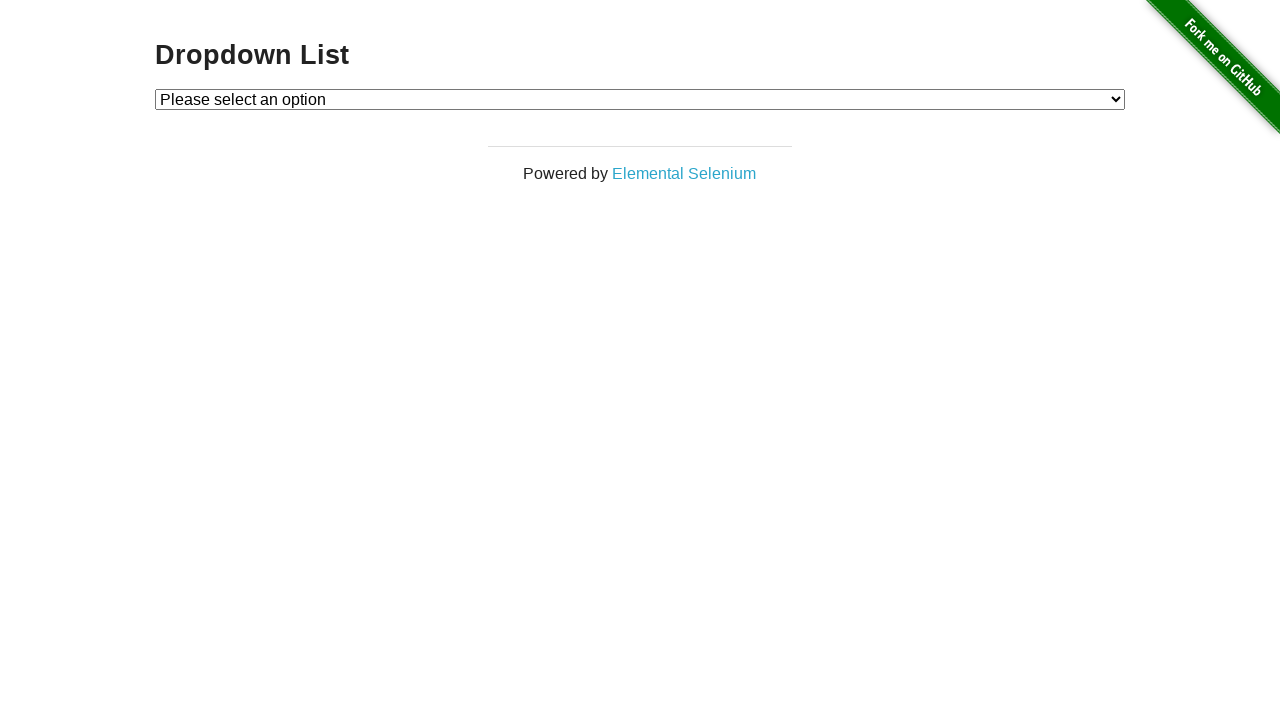

Selected option 1 from the dropdown on #dropdown
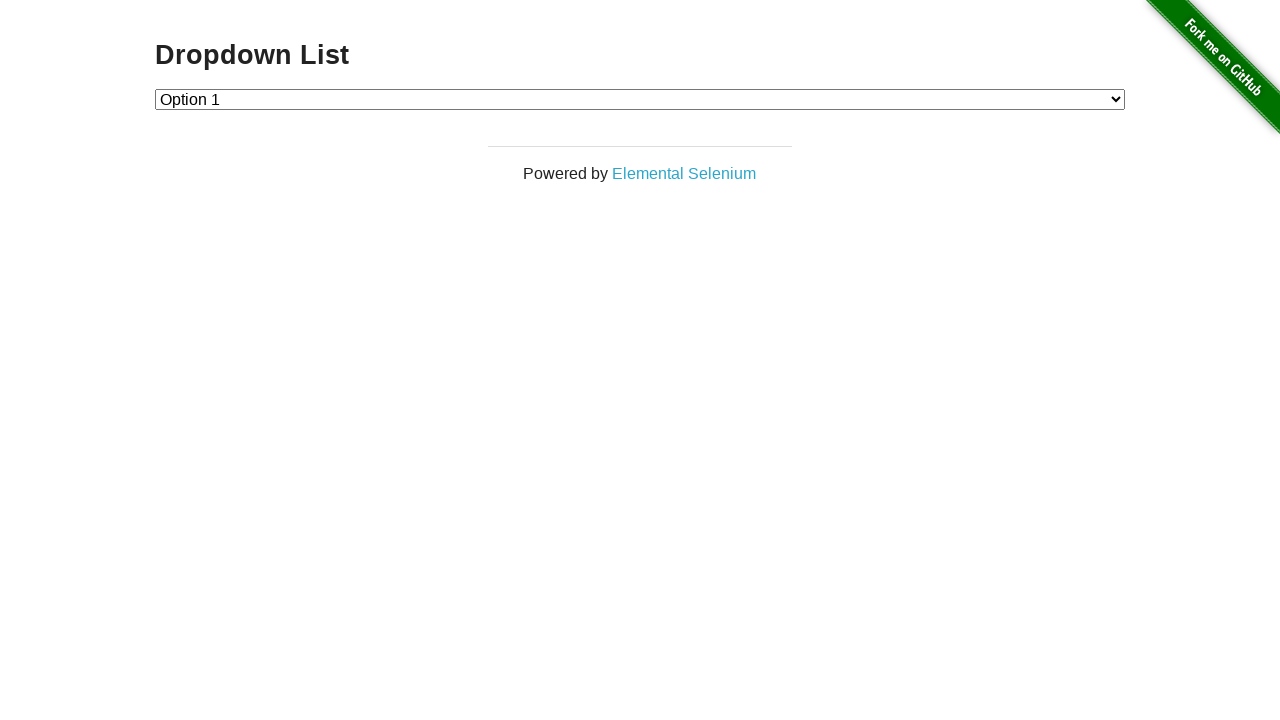

Waited 500ms for dropdown selection to register
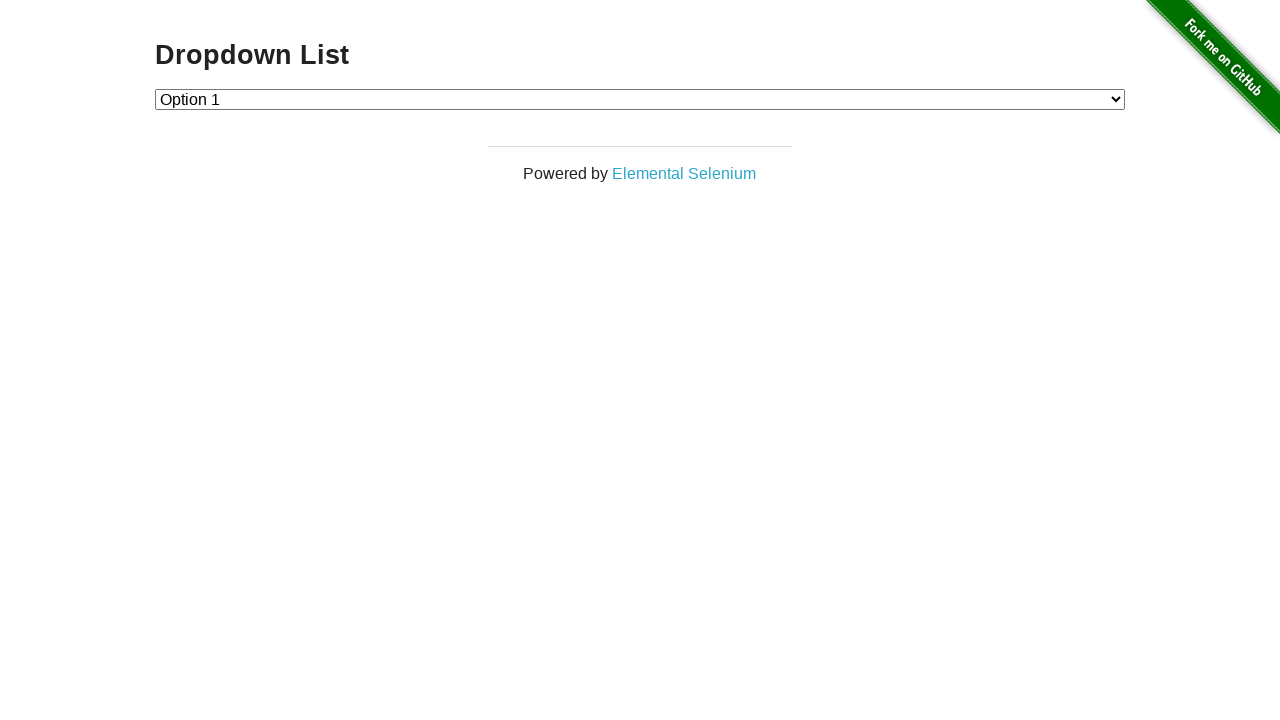

Selected option 2 from the dropdown on #dropdown
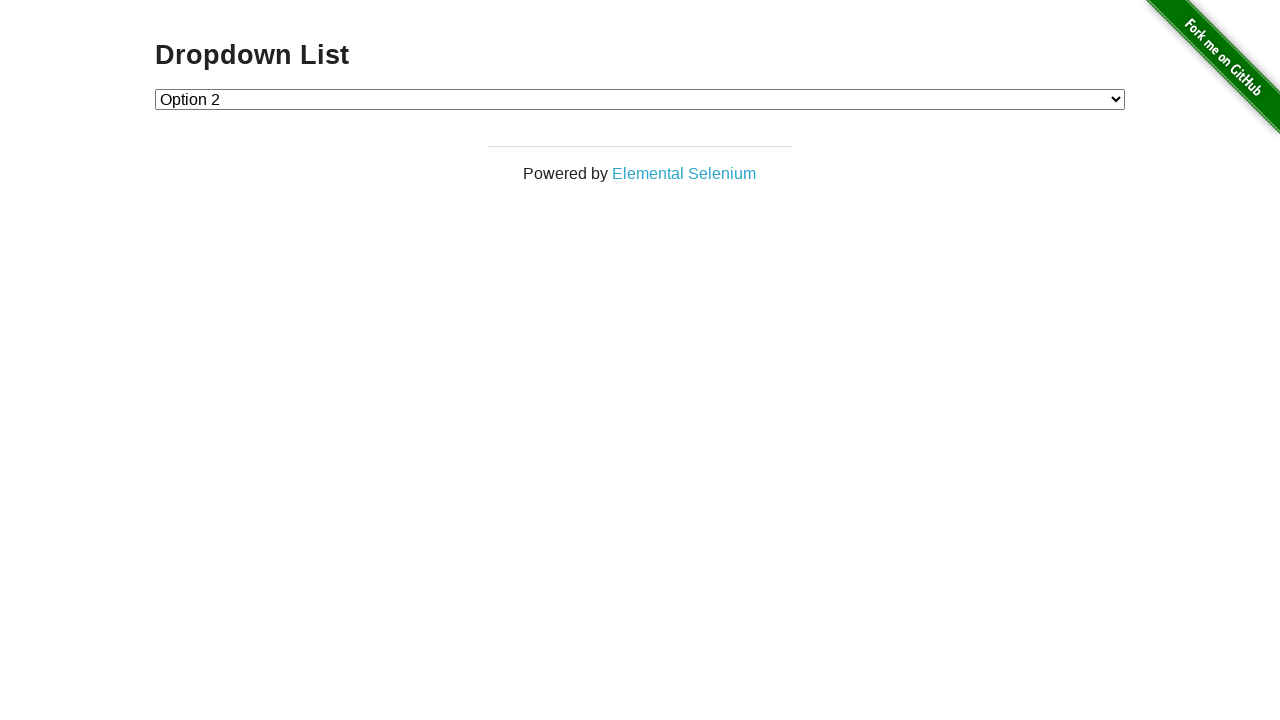

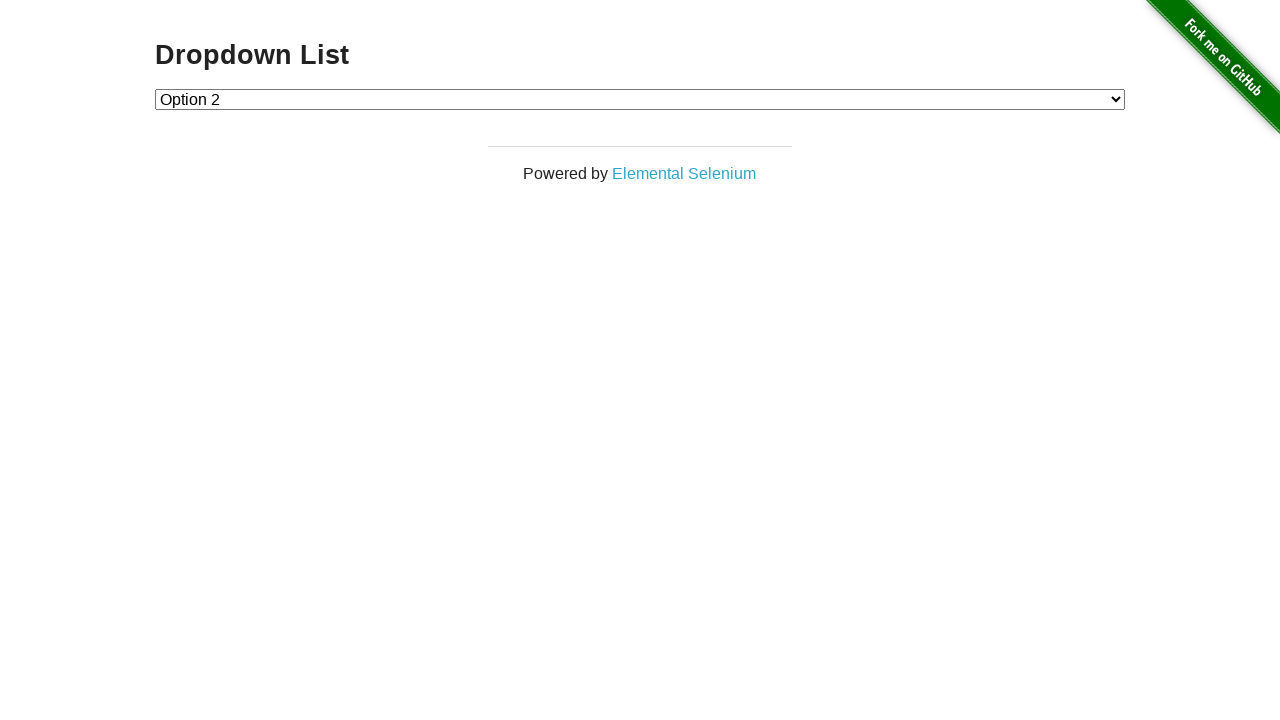